Navigates to a liquor store website and clicks on the SPIRITS category link in the navigation menu

Starting URL: https://livingliquidz.com/

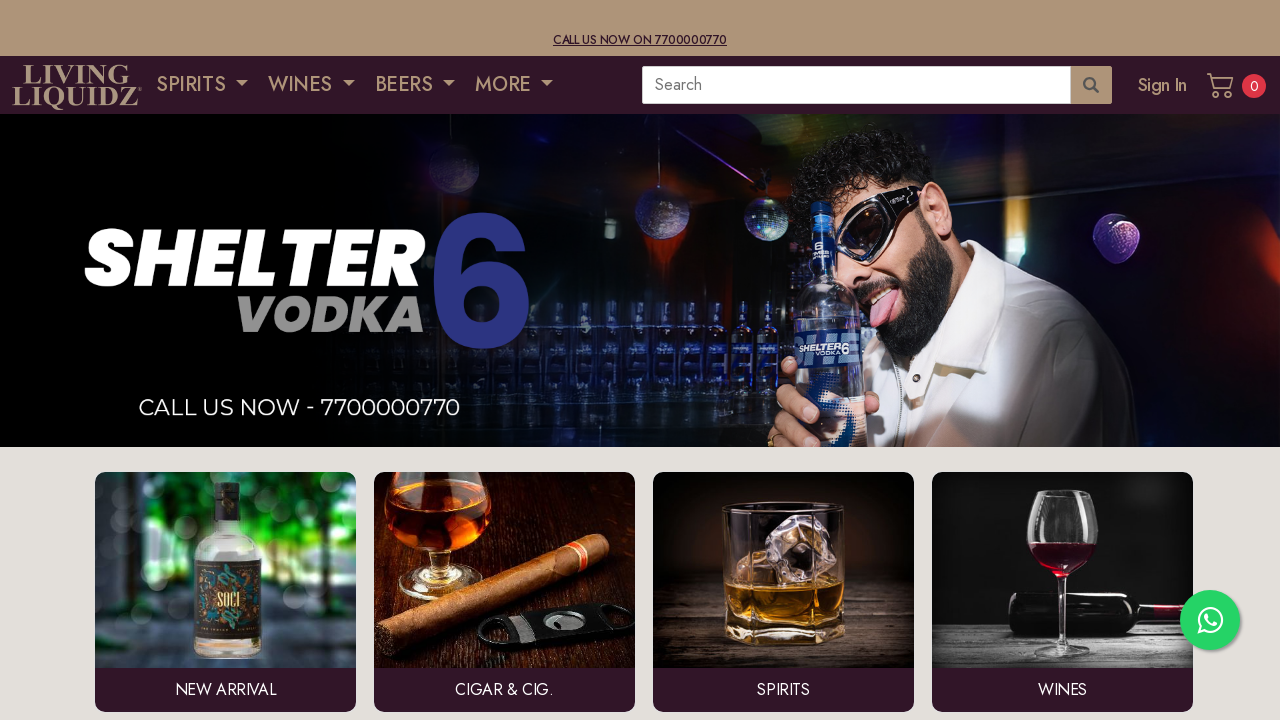

Navigated to Living Liquidz liquor store website
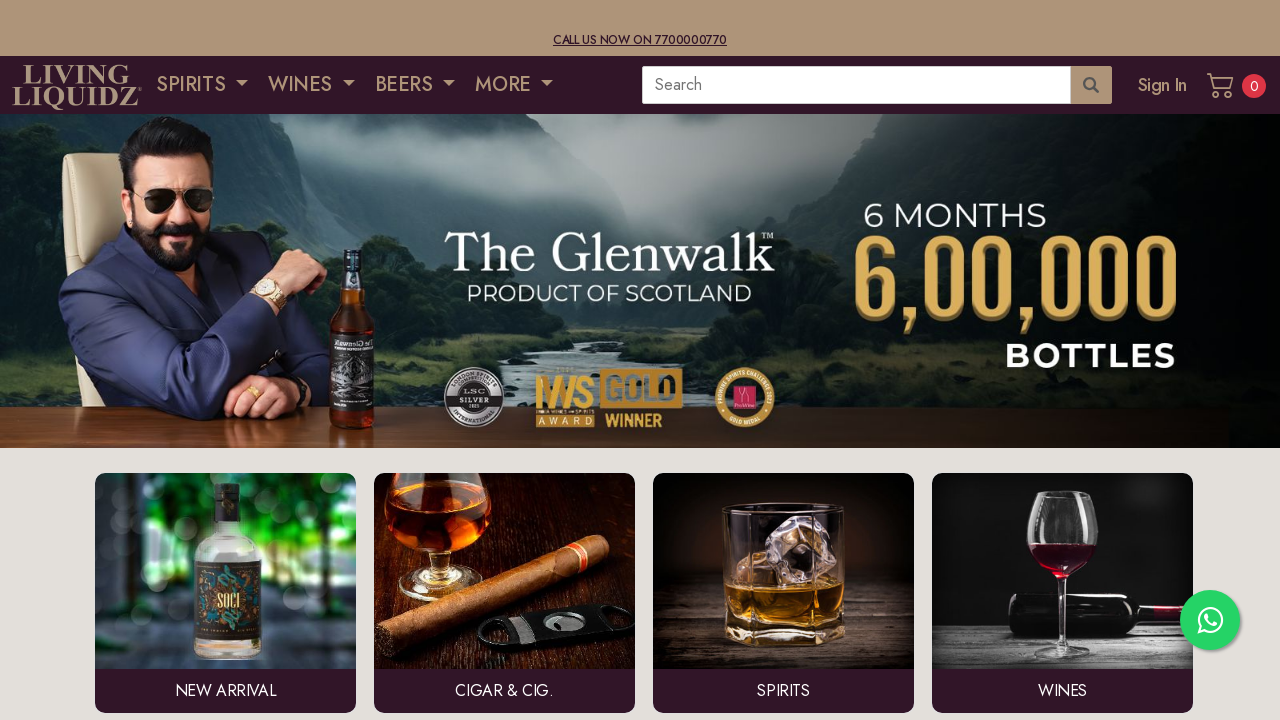

Clicked on the SPIRITS category link in the navigation menu at (202, 85) on xpath=//*[normalize-space(text())='SPIRITS'] >> nth=1
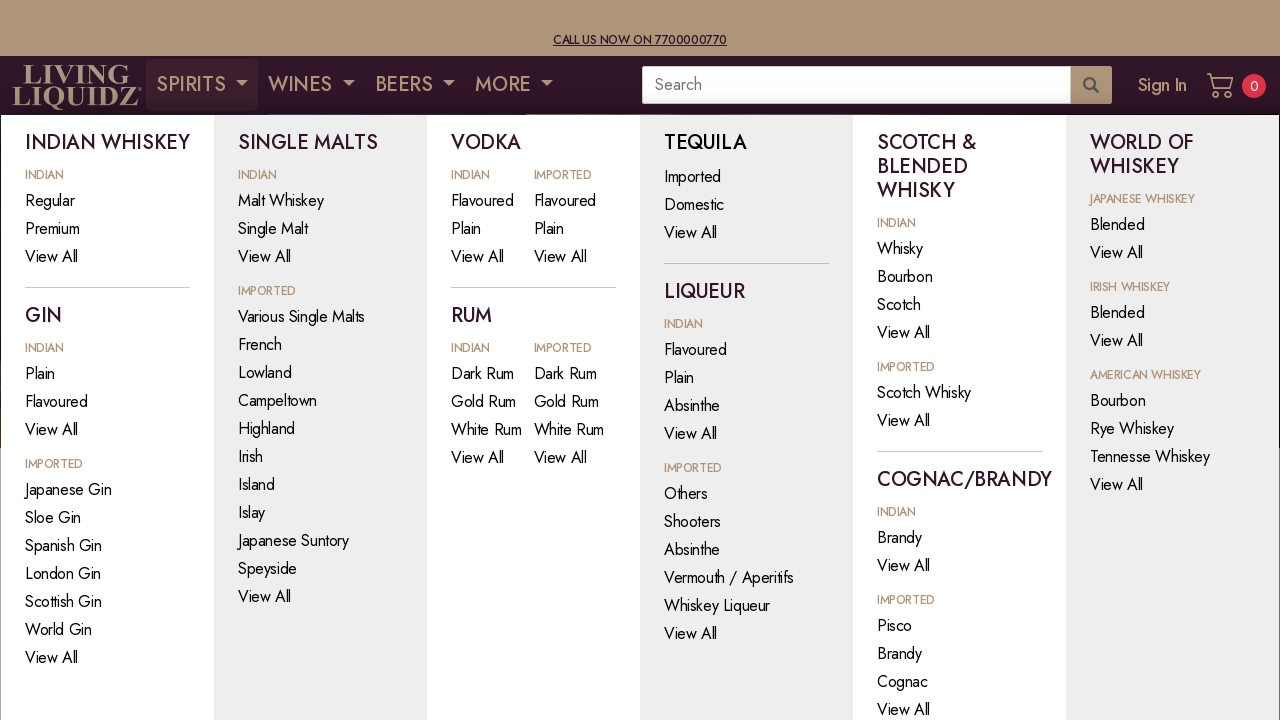

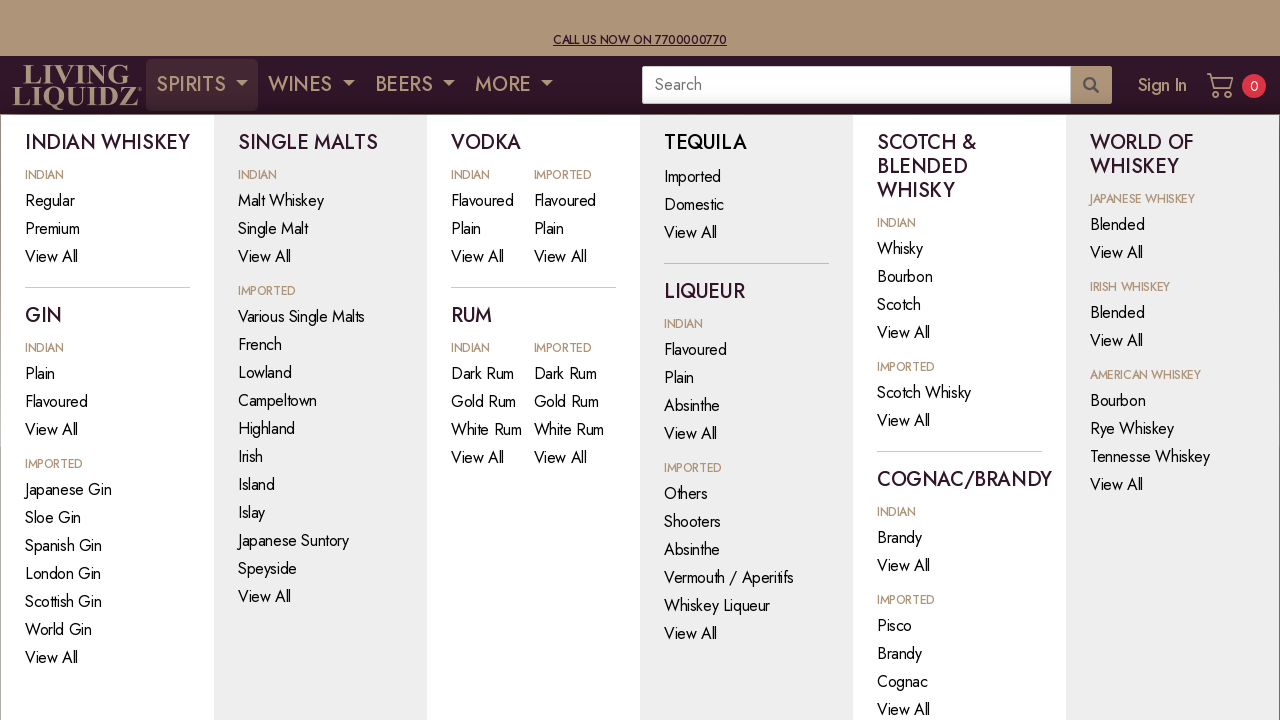